Tests checkbox functionality by navigating to checkboxes page and checking all unchecked boxes

Starting URL: https://the-internet.herokuapp.com/

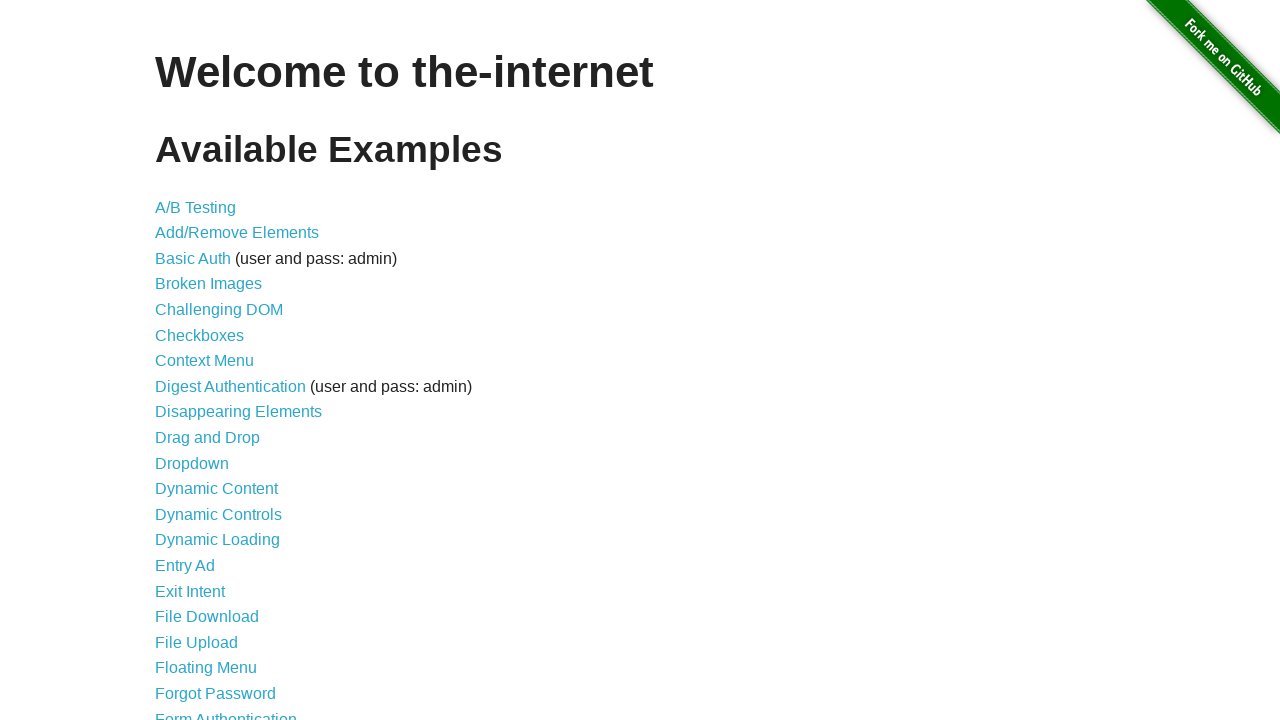

Clicked on Checkboxes link to navigate to checkboxes page at (200, 335) on text='Checkboxes'
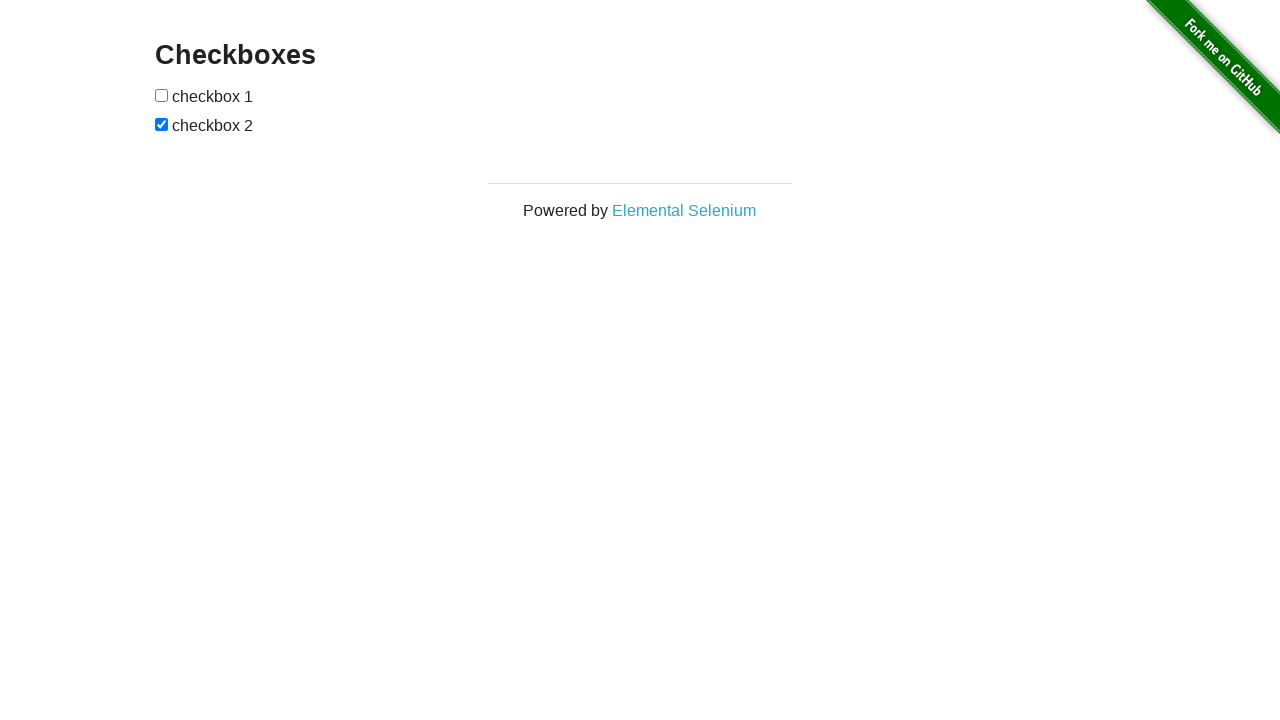

Retrieved all checkbox elements from the page
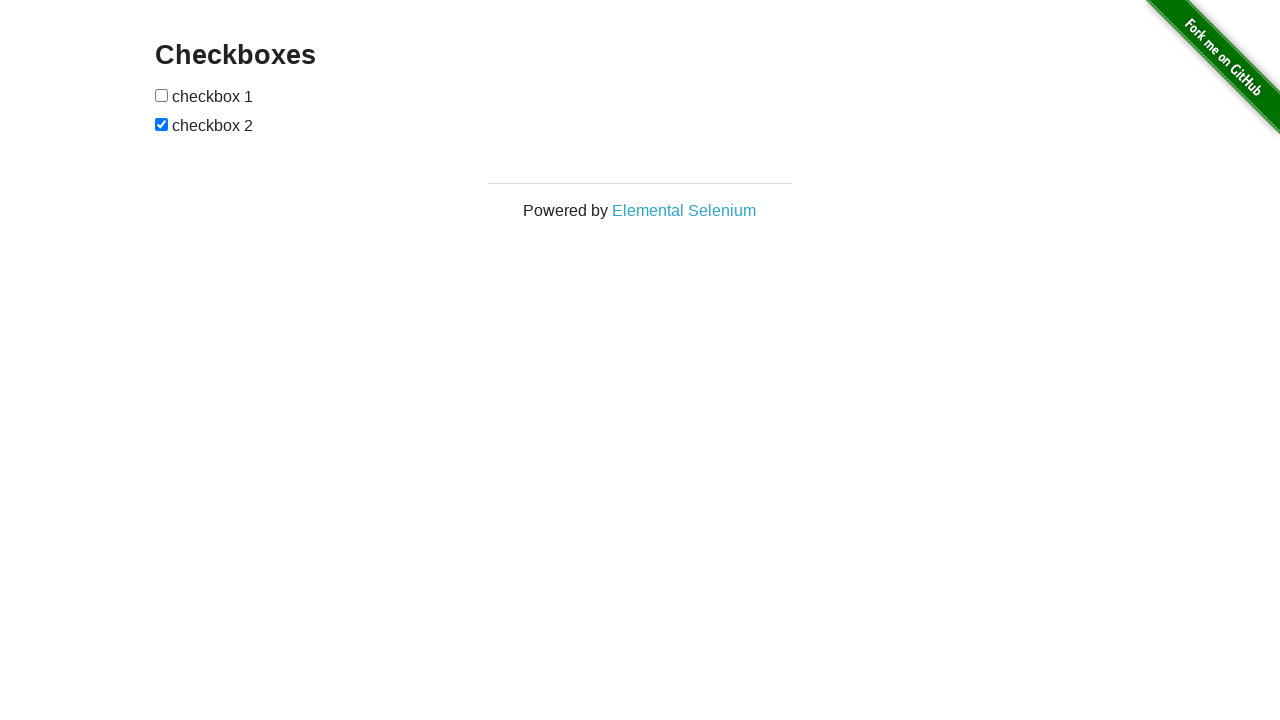

Clicked an unchecked checkbox to check it at (162, 95) on input[type="checkbox"] >> nth=0
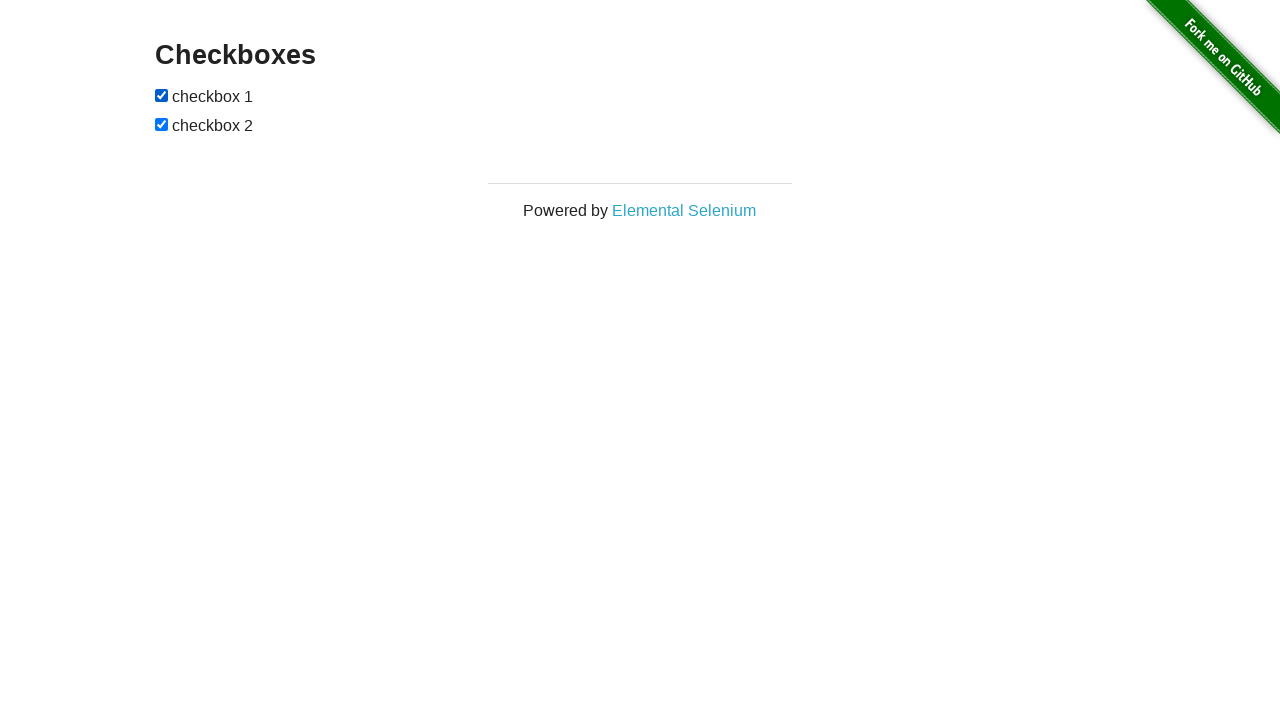

Navigated back to the previous page
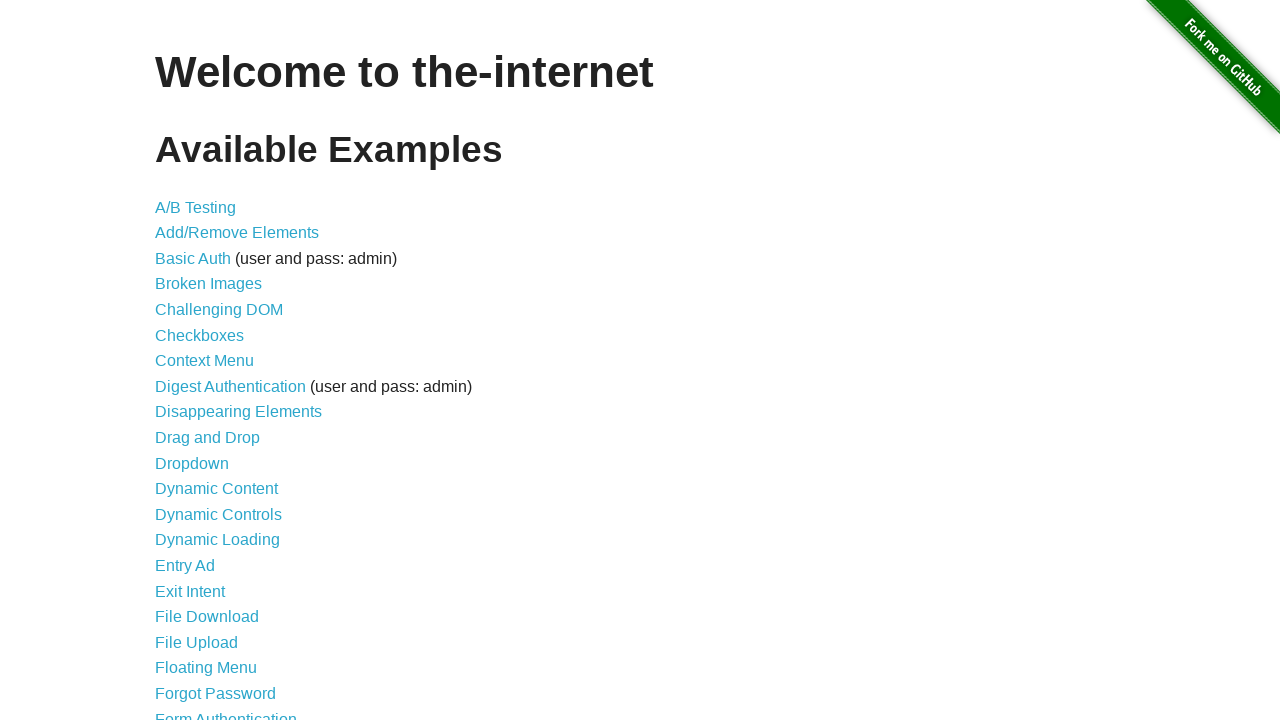

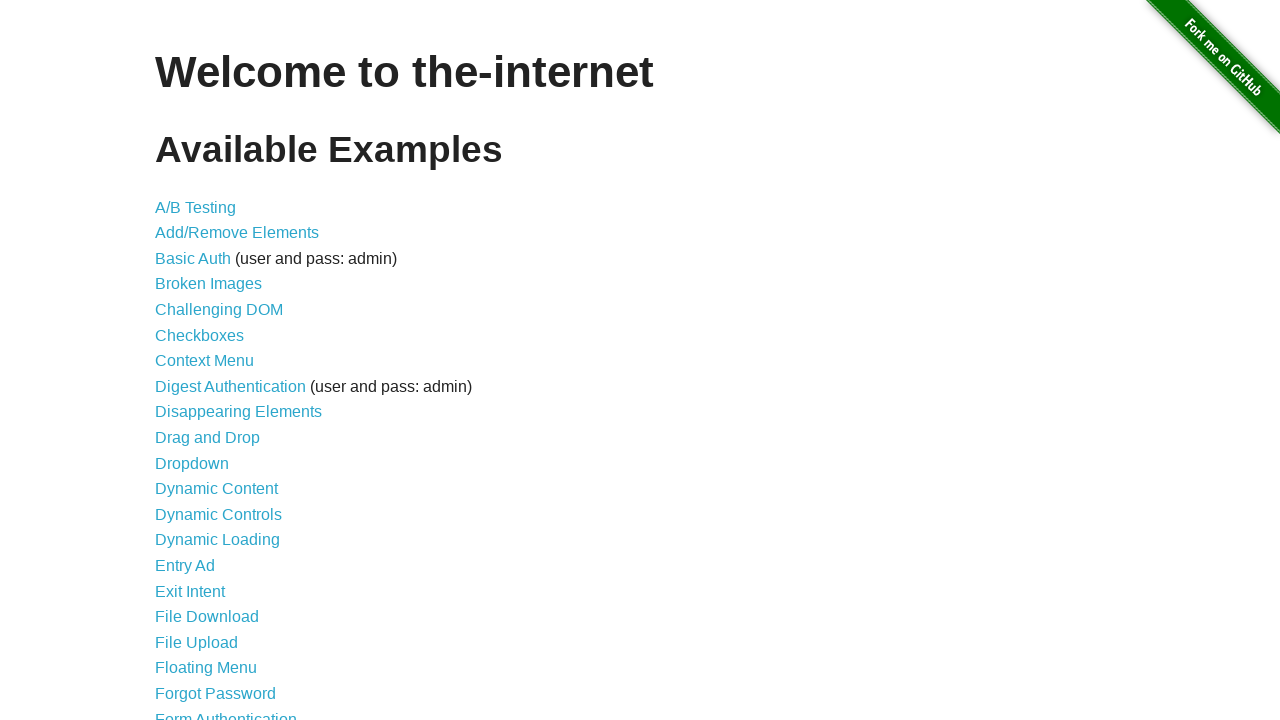